Tests that clicking the Due column header sorts the table data in ascending order by verifying the numeric values are in sorted order

Starting URL: http://the-internet.herokuapp.com/tables

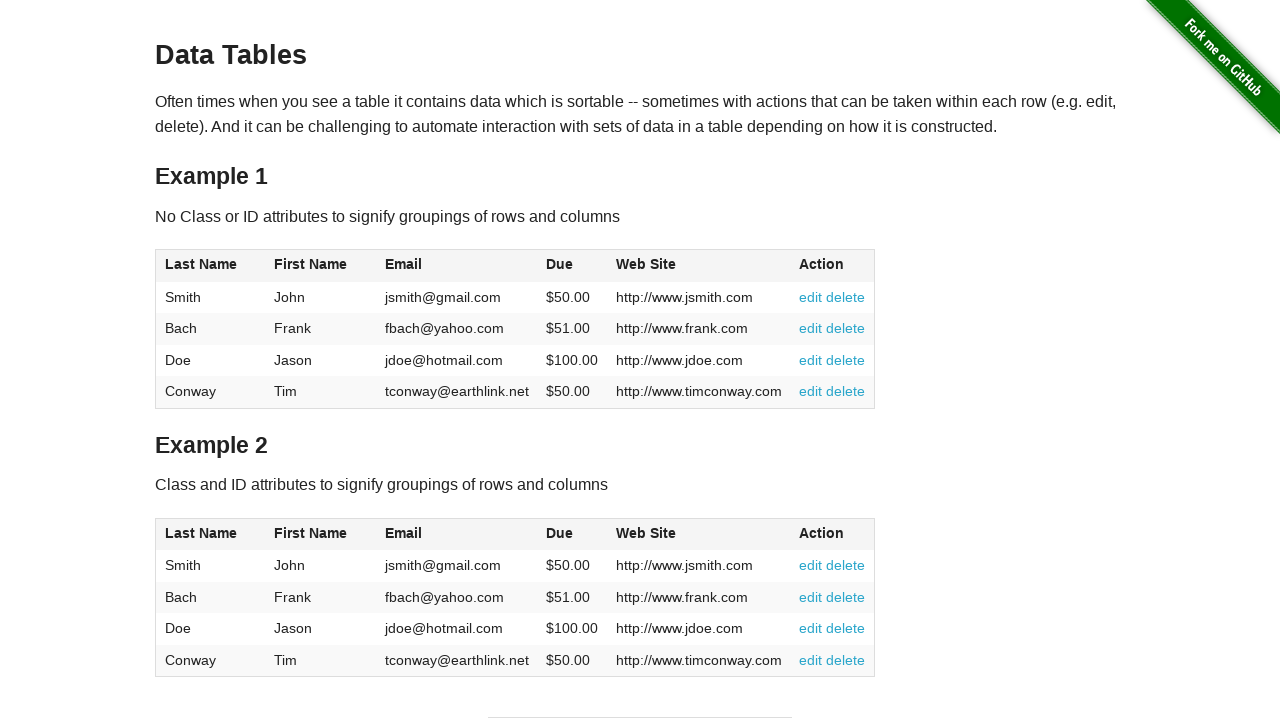

Clicked Due column header to sort in ascending order at (572, 266) on #table1 thead tr th:nth-child(4)
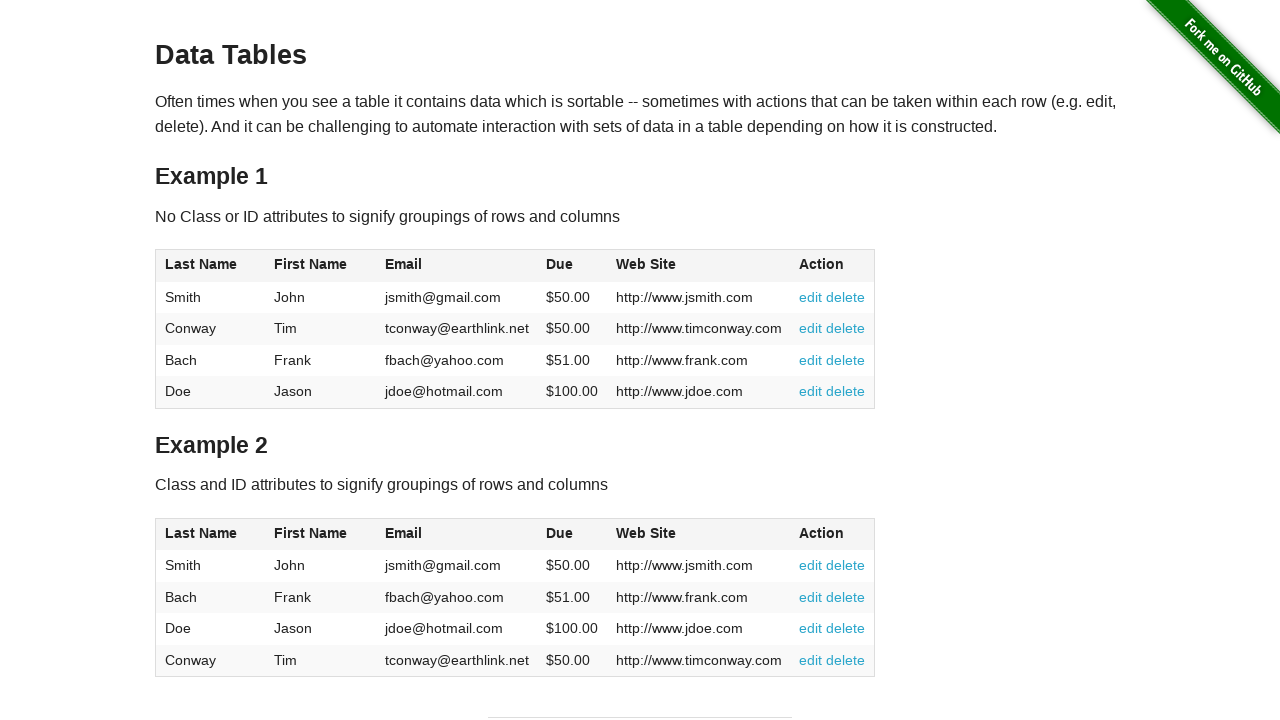

Table data loaded after sorting by Due column
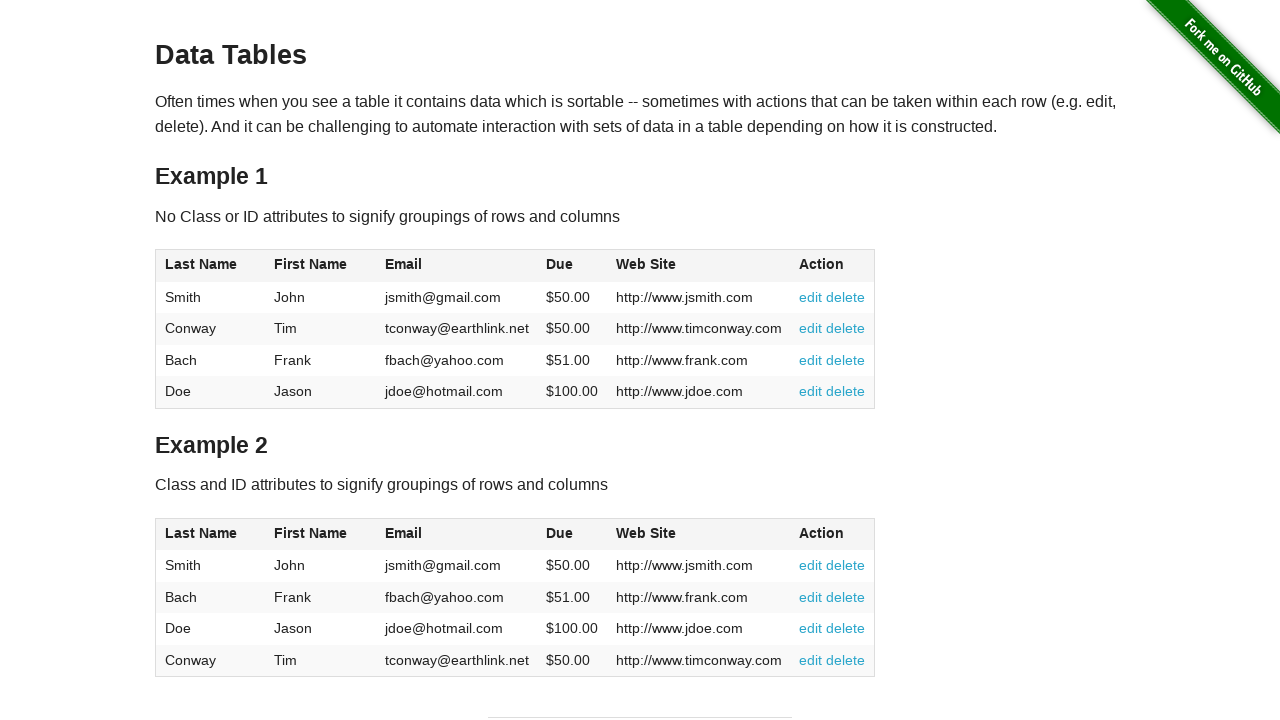

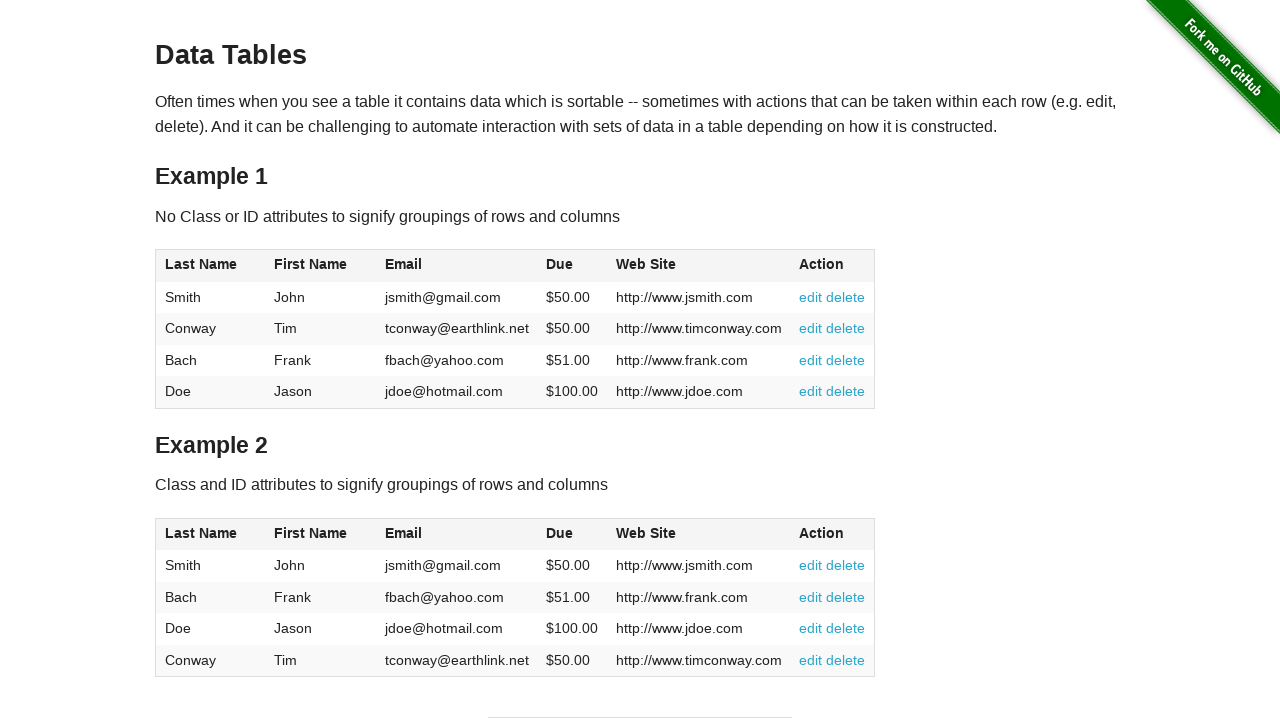